Fills in first name and last name fields in a registration form

Starting URL: http://demo.automationtesting.in/Register.html

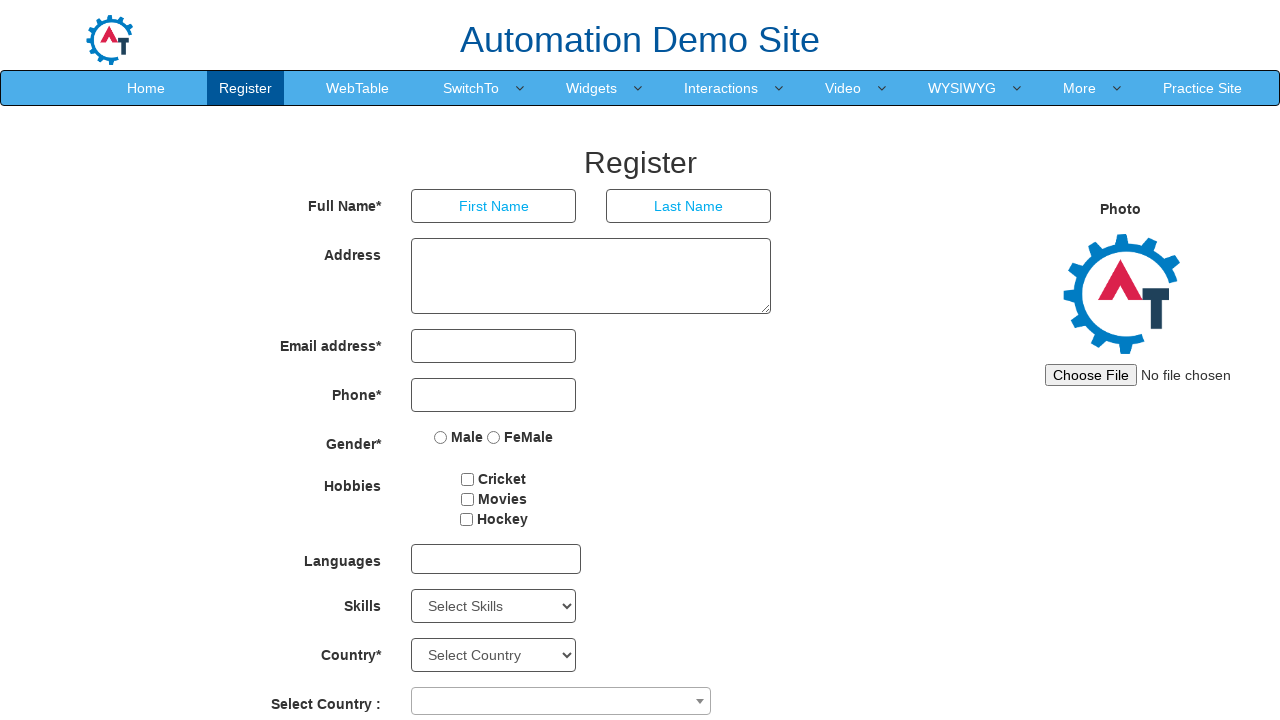

Filled first name field with 'Steve' on input[ng-model='FirstName']
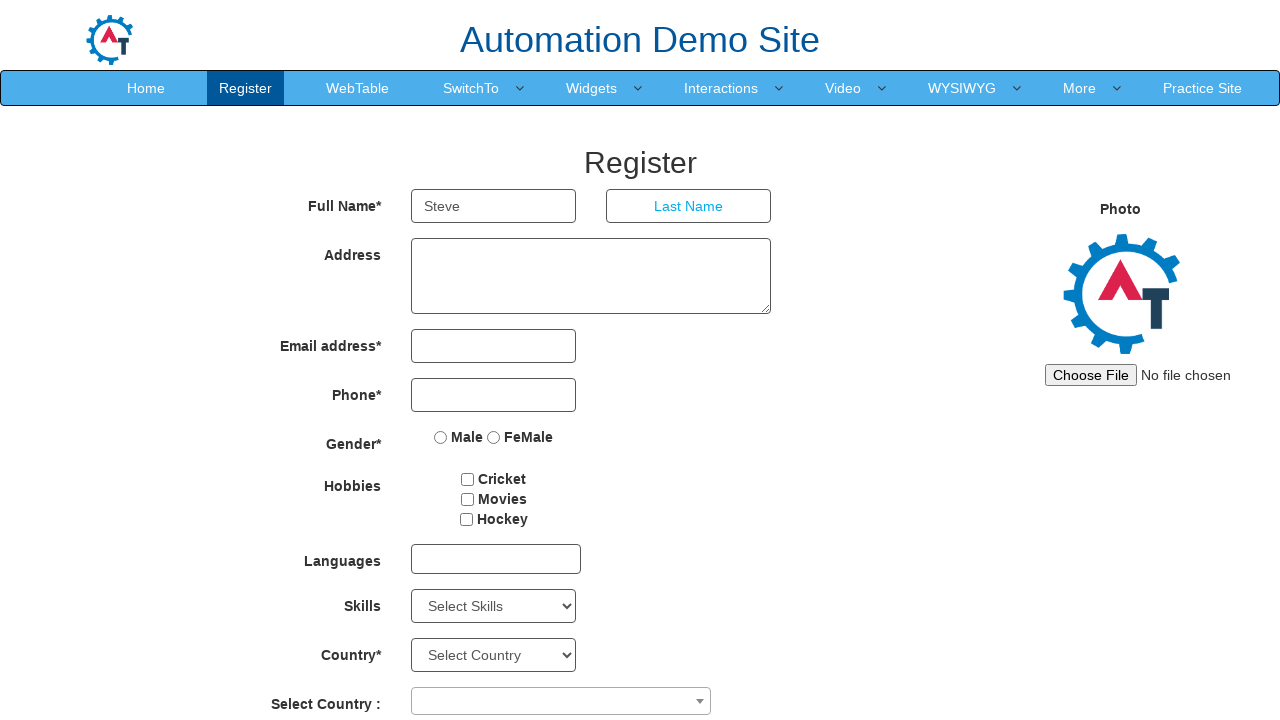

Filled last name field with 'Johns' on input[ng-model='LastName']
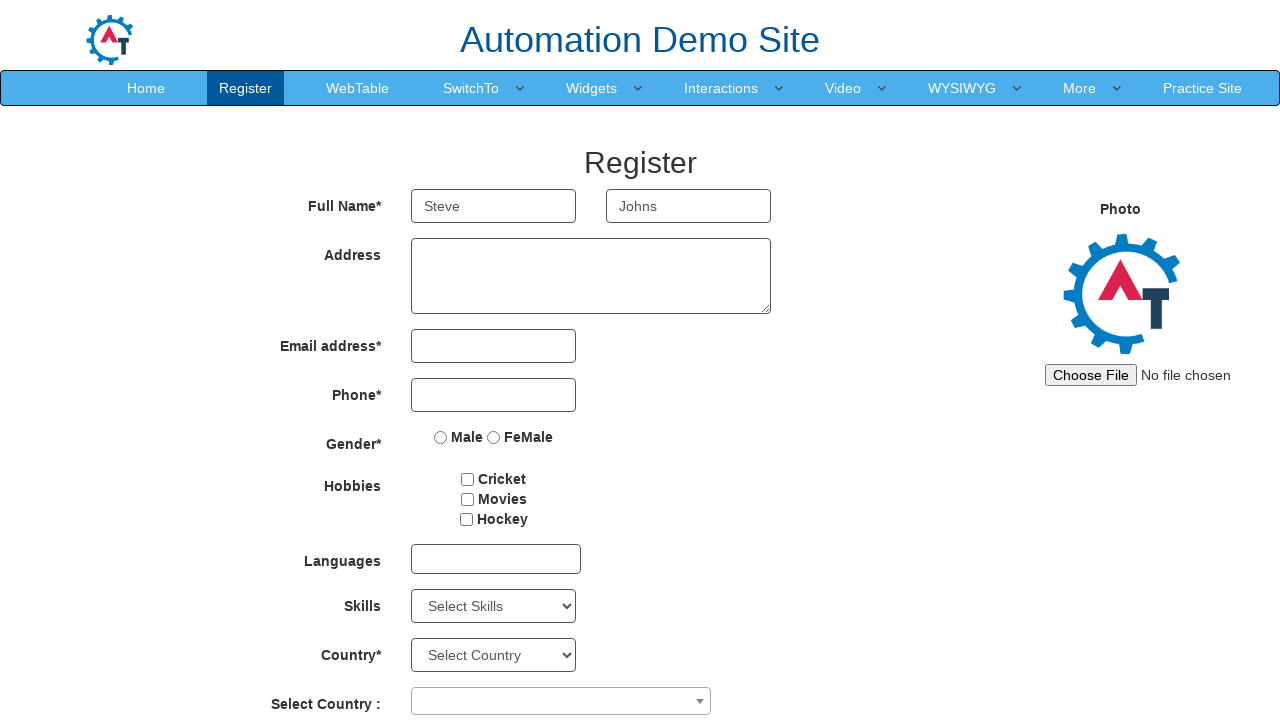

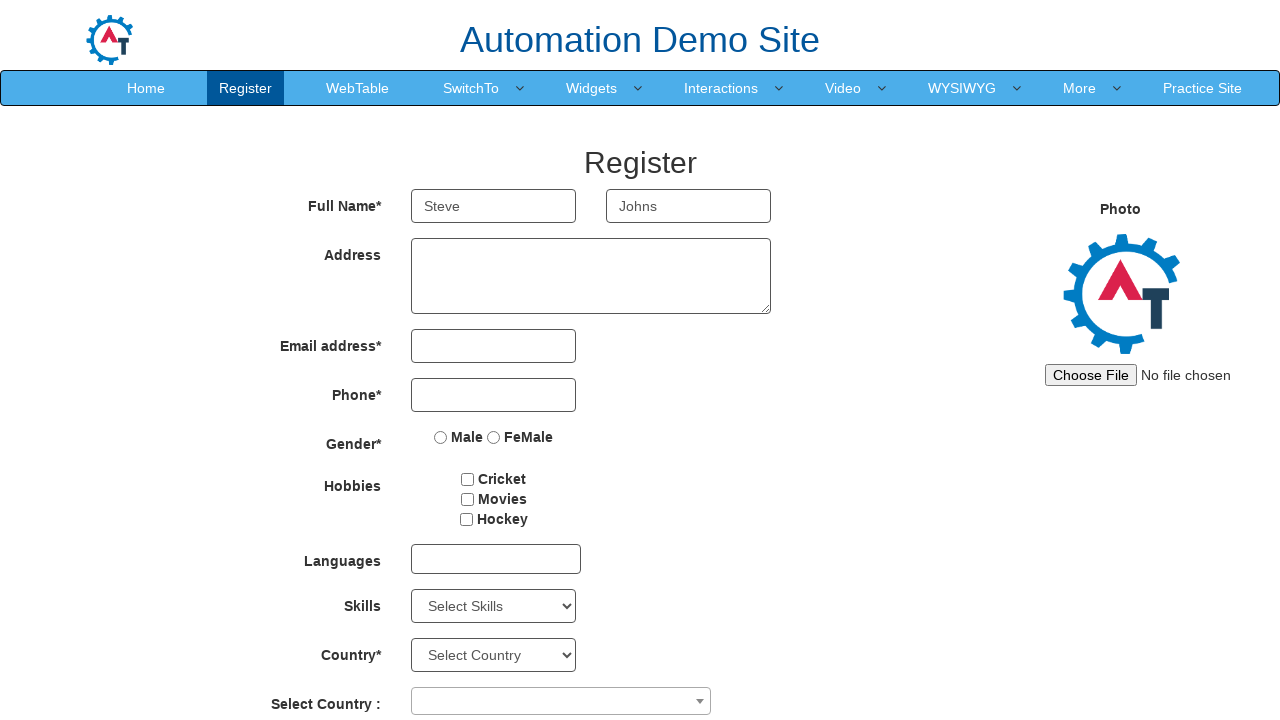